Tests JavaScript alert handling by clicking a button to trigger an alert, capturing the alert text, and then navigating to the home page via the home icon.

Starting URL: https://www.leafground.com/alert.xhtml

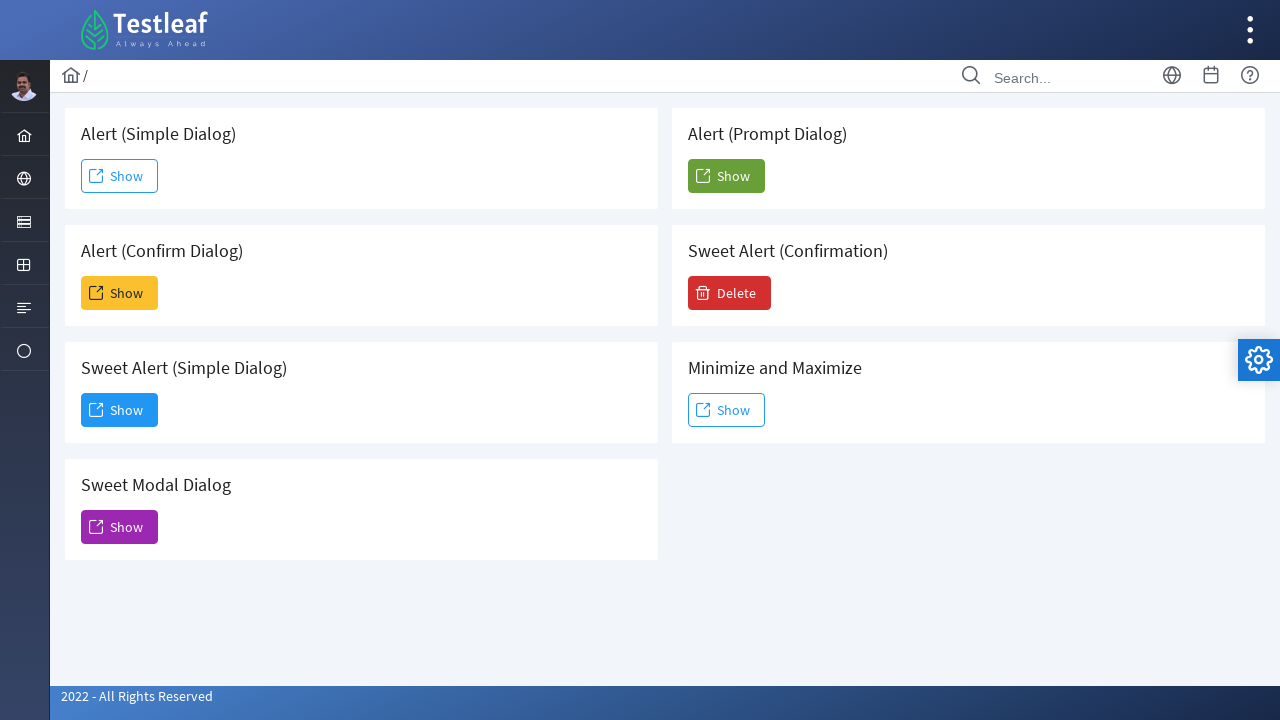

Clicked 'Show' button to trigger alert at (120, 176) on xpath=//span[text()='Show']
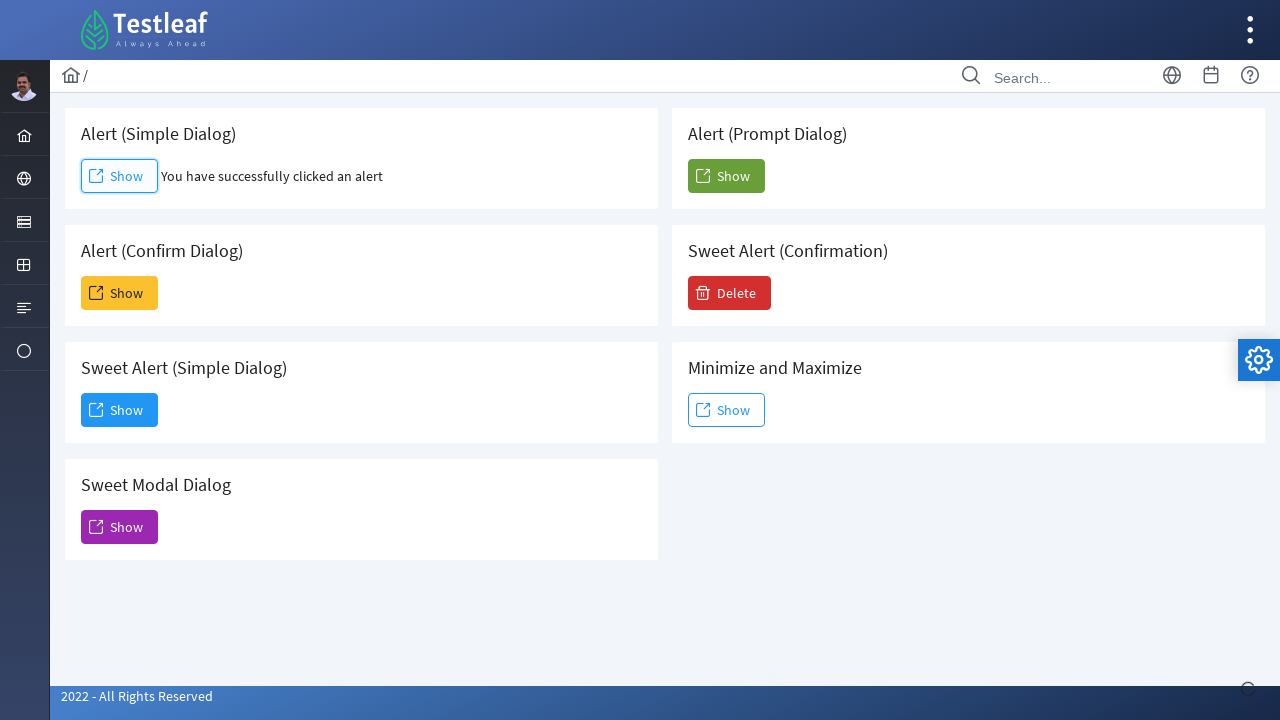

Registered dialog event handler to accept alerts
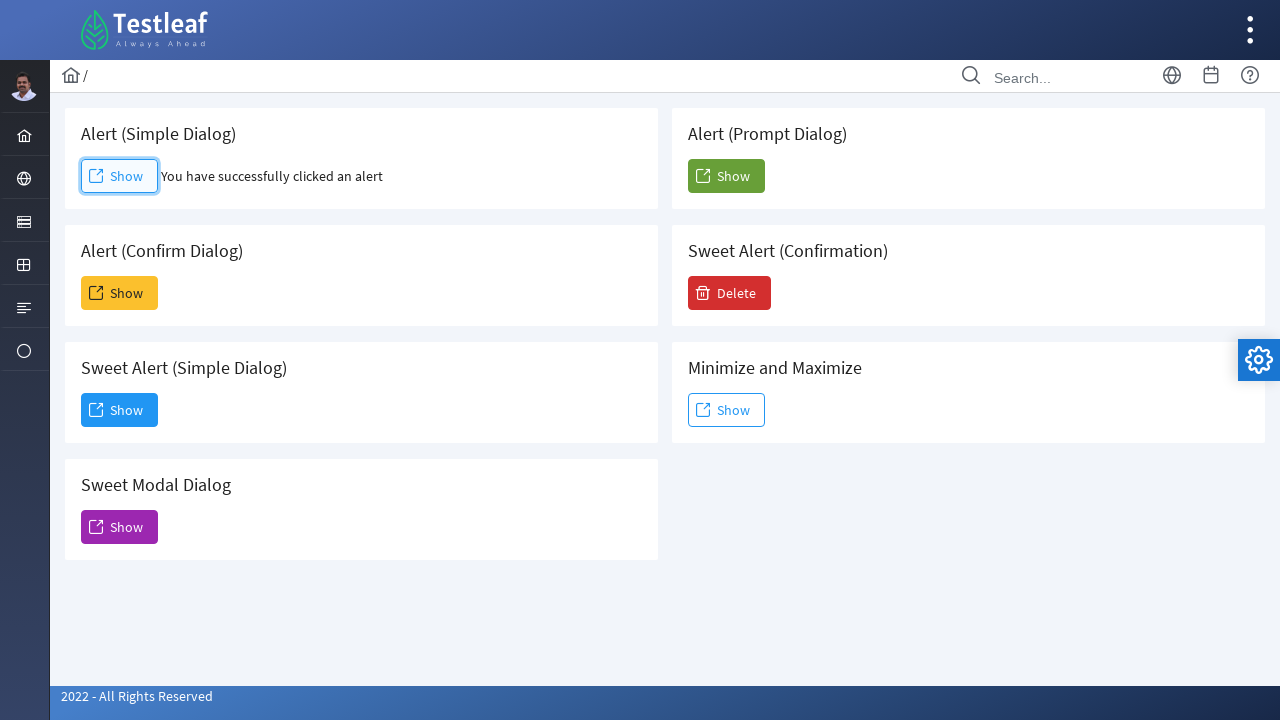

Registered once dialog handler to capture alert text
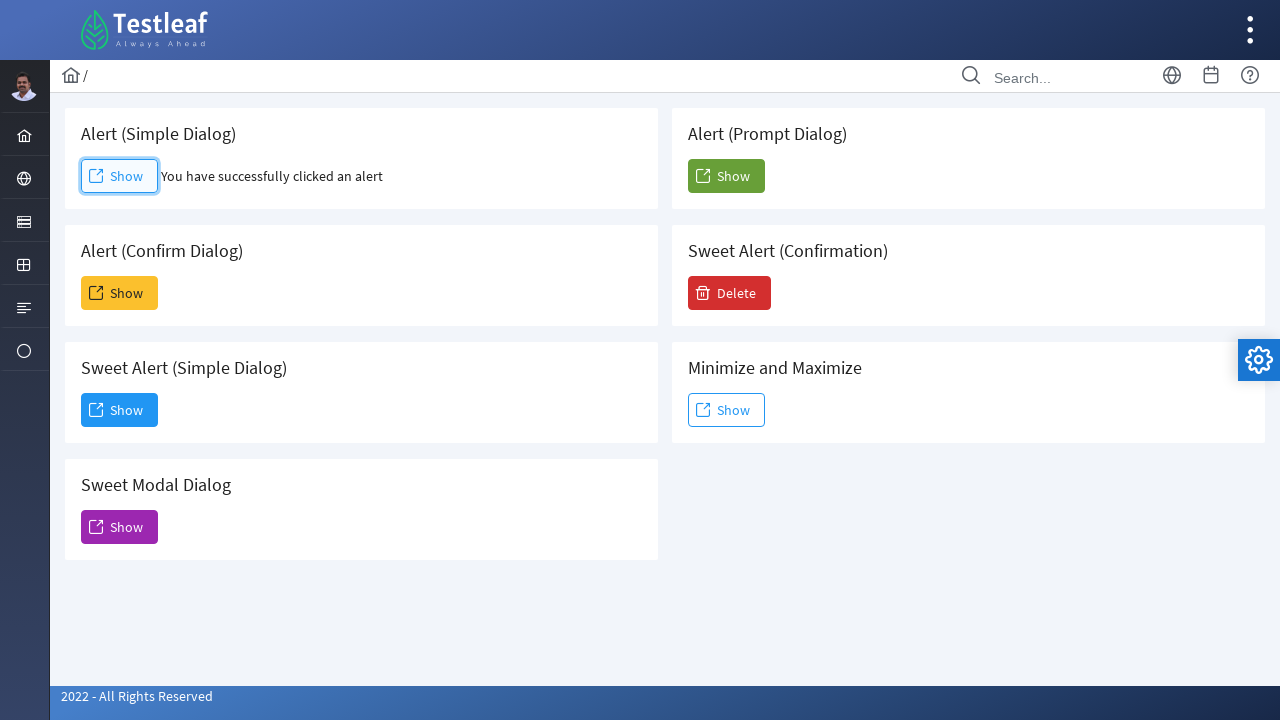

Clicked 'Show' button again to trigger and handle alert with text capture at (120, 176) on xpath=//span[text()='Show']
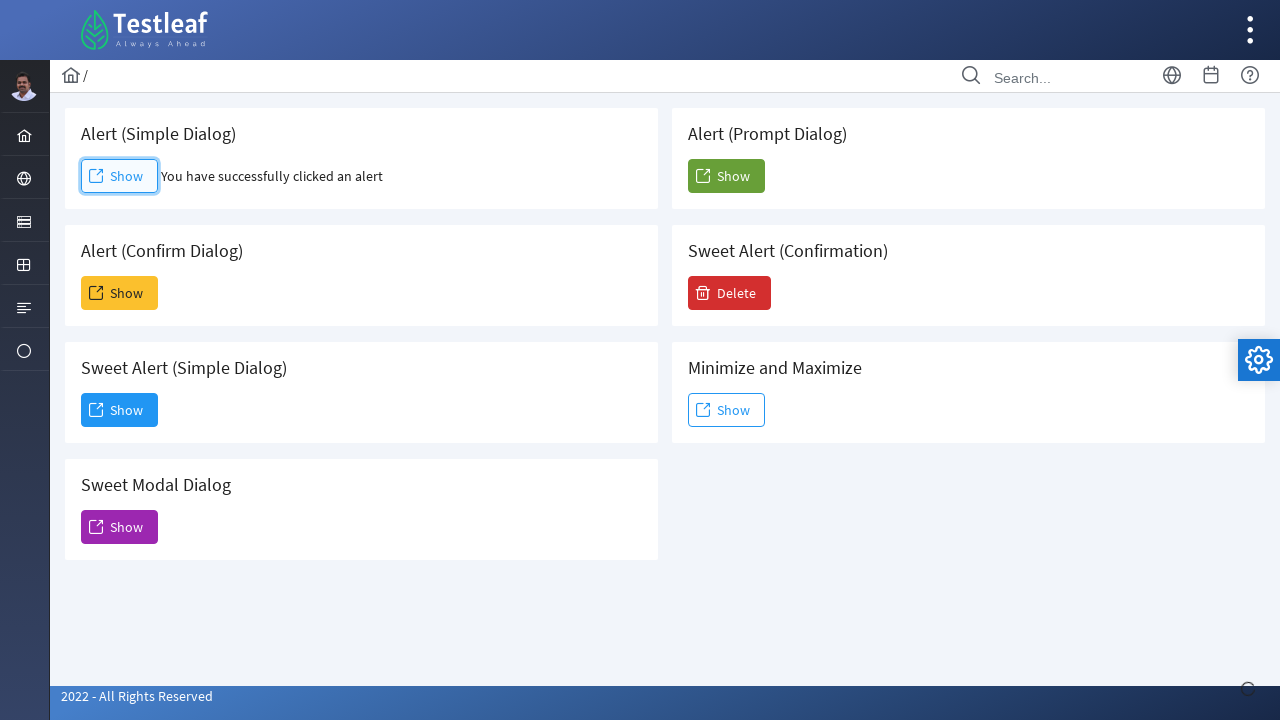

Waited 500ms for alert to be processed
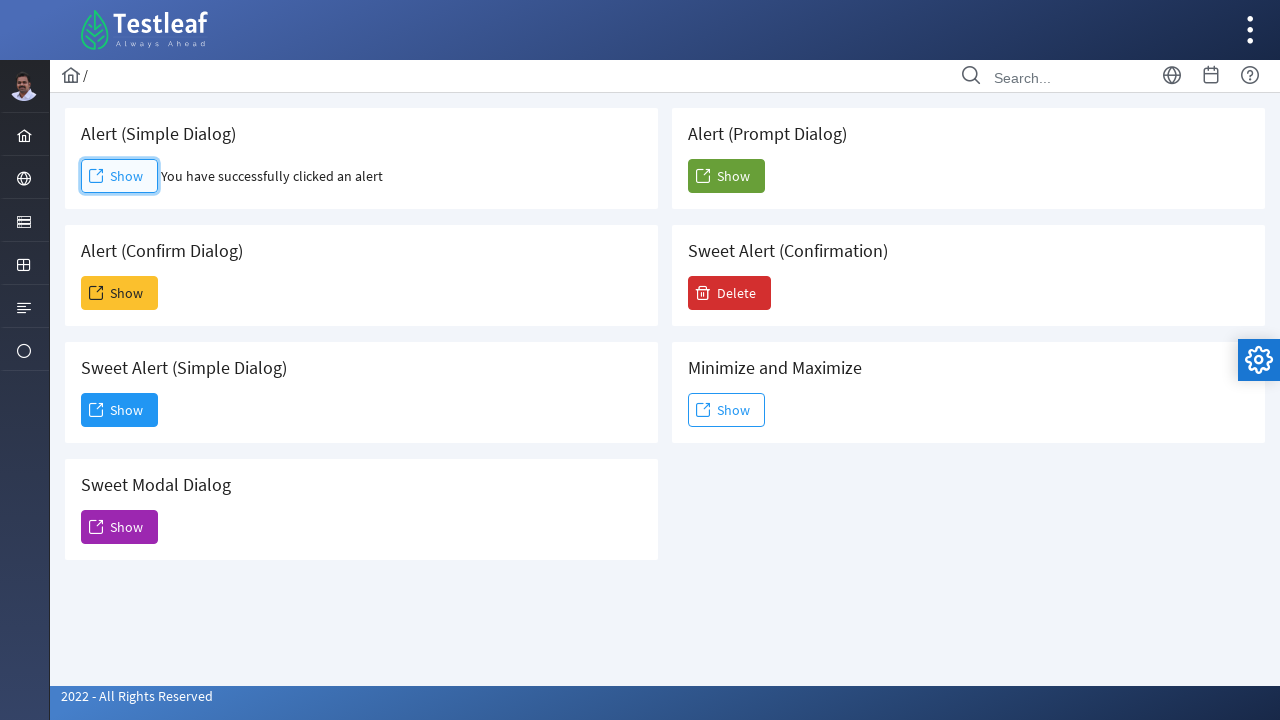

Clicked home icon to navigate to home page at (24, 136) on xpath=//i[@class='pi pi-home layout-menuitem-icon']
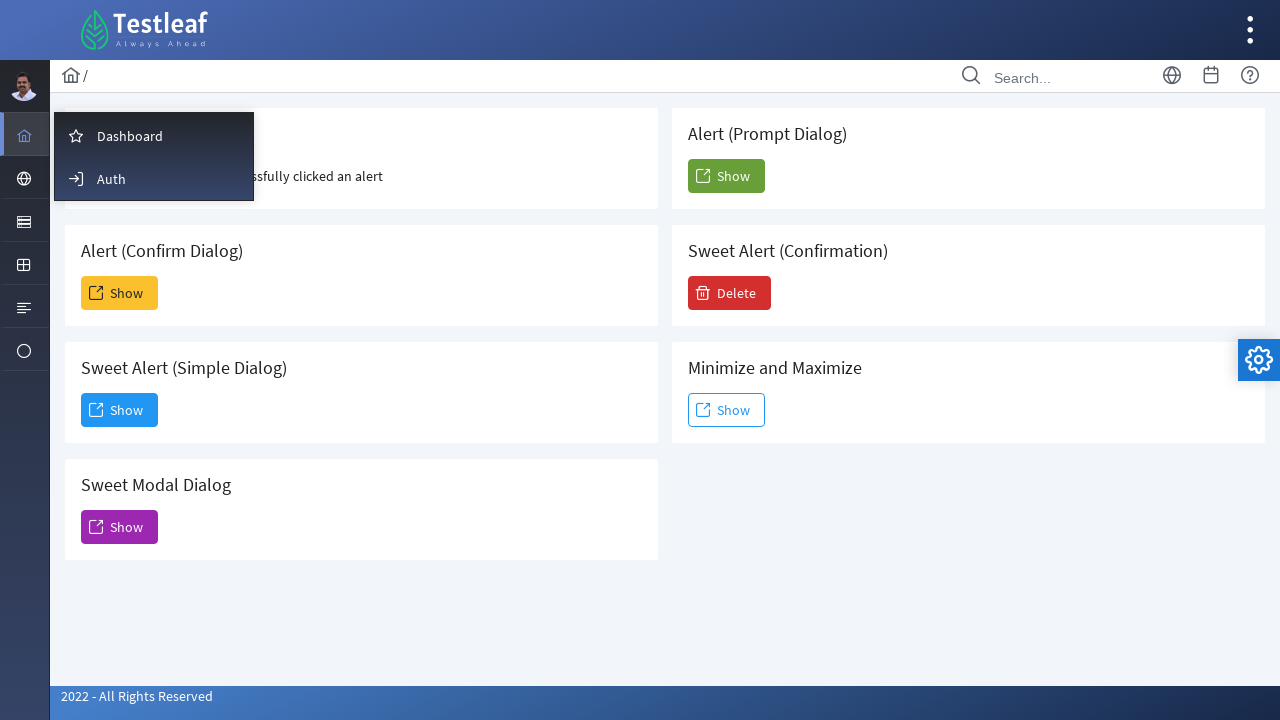

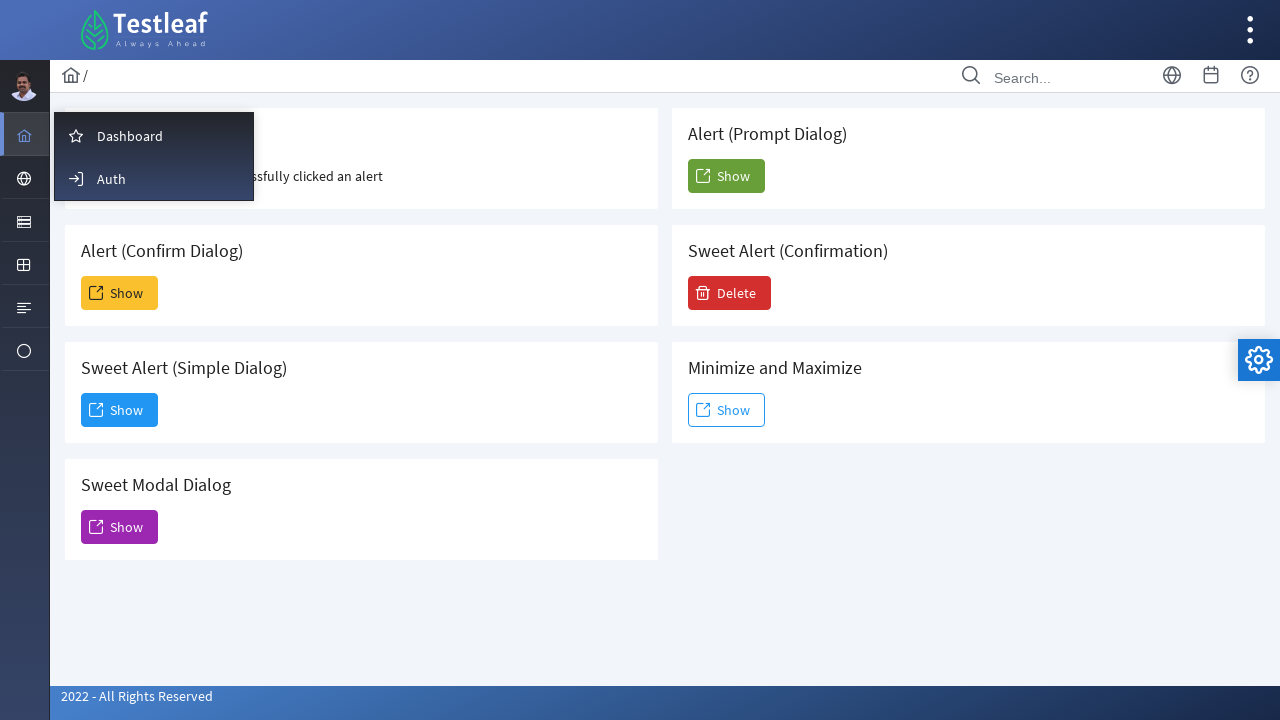